Tests website navigation by verifying 404 page handling, navigating to home and blog pages, and testing all links on the blog page to ensure they work correctly

Starting URL: https://otakuo402.github.io/#/invalid-page

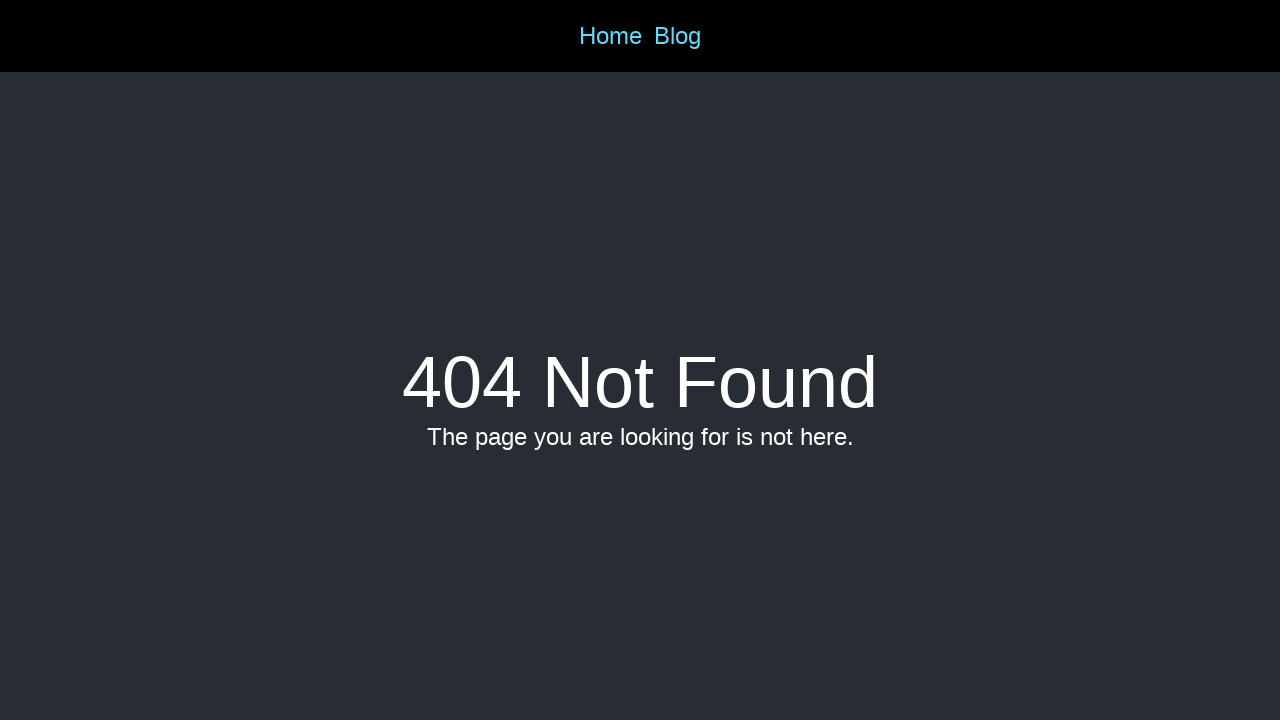

Verified 404 page is displayed with invalid page text
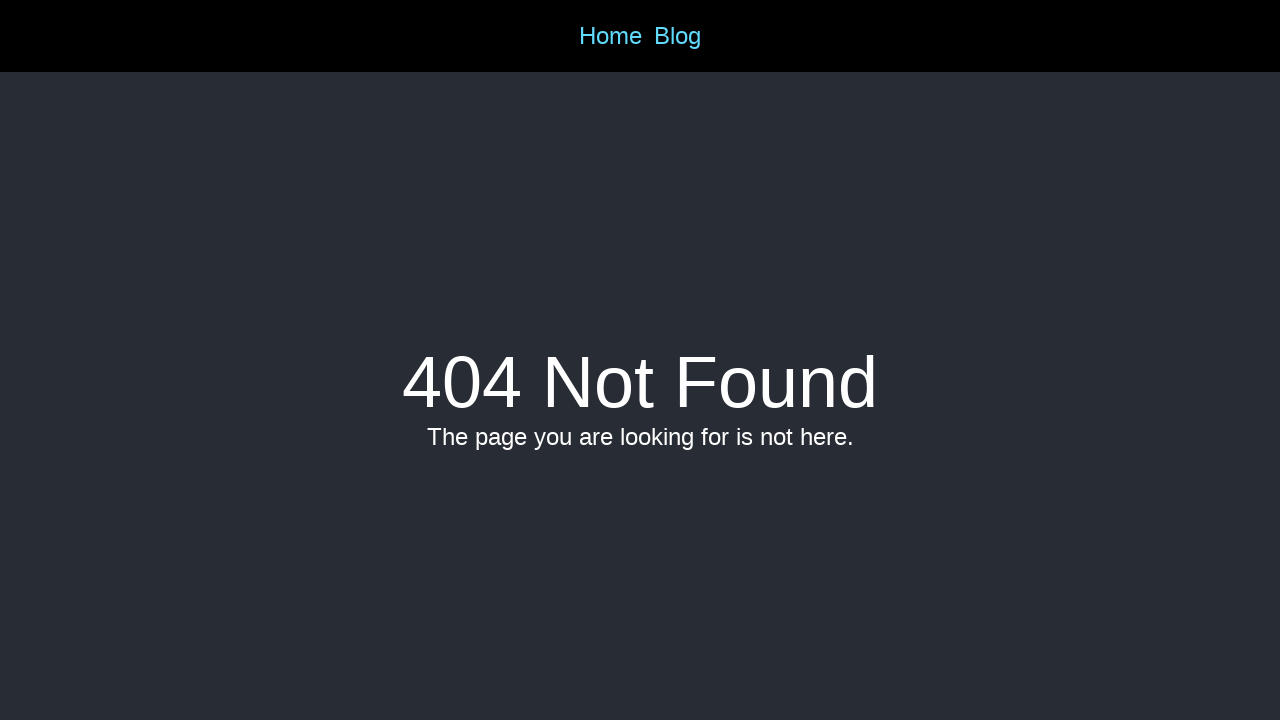

Navigated to home page
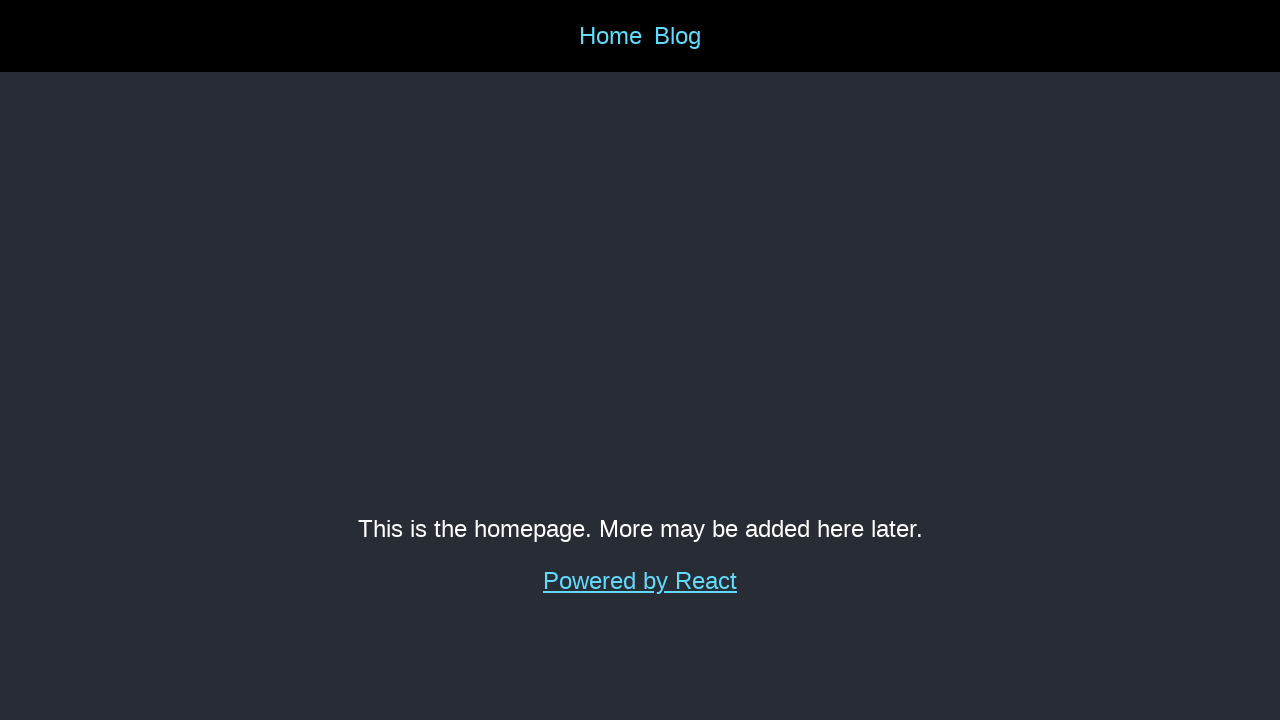

Clicked Blog link in navigation at (678, 36) on a[href] >> internal:has-text="Blog"i >> nth=0
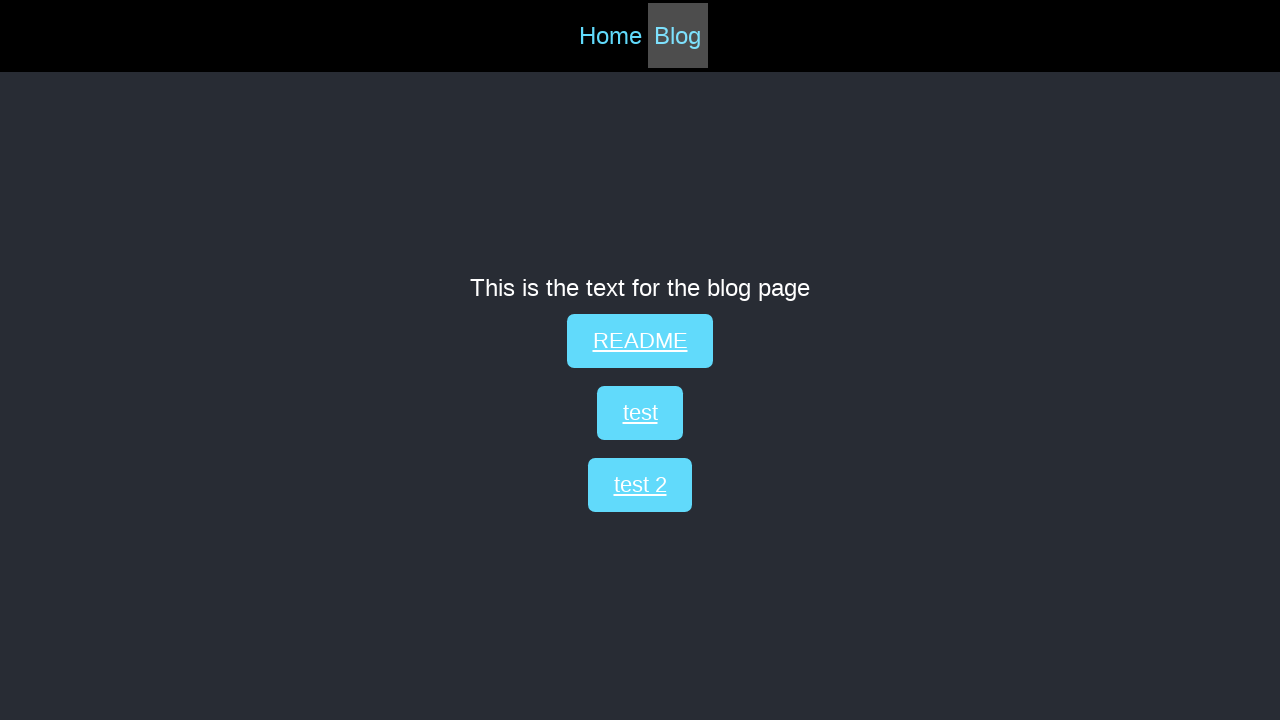

Blog page loaded and network idle
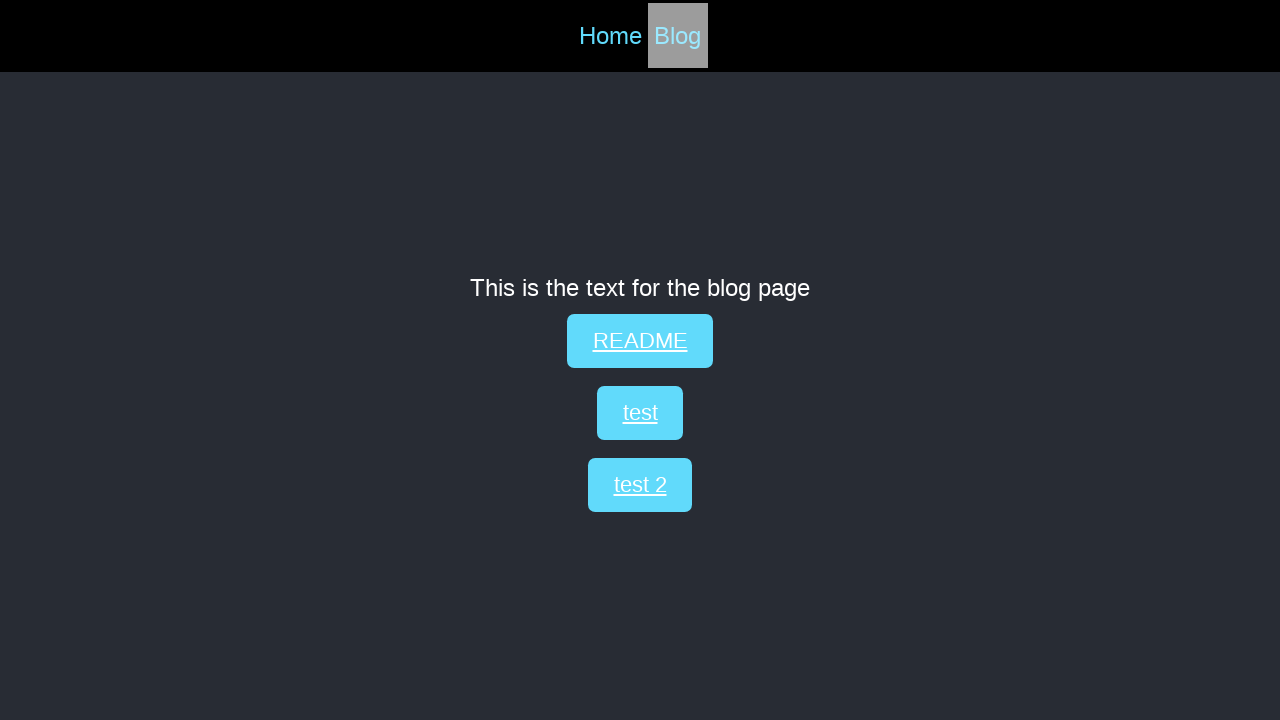

Found 5 links on blog page
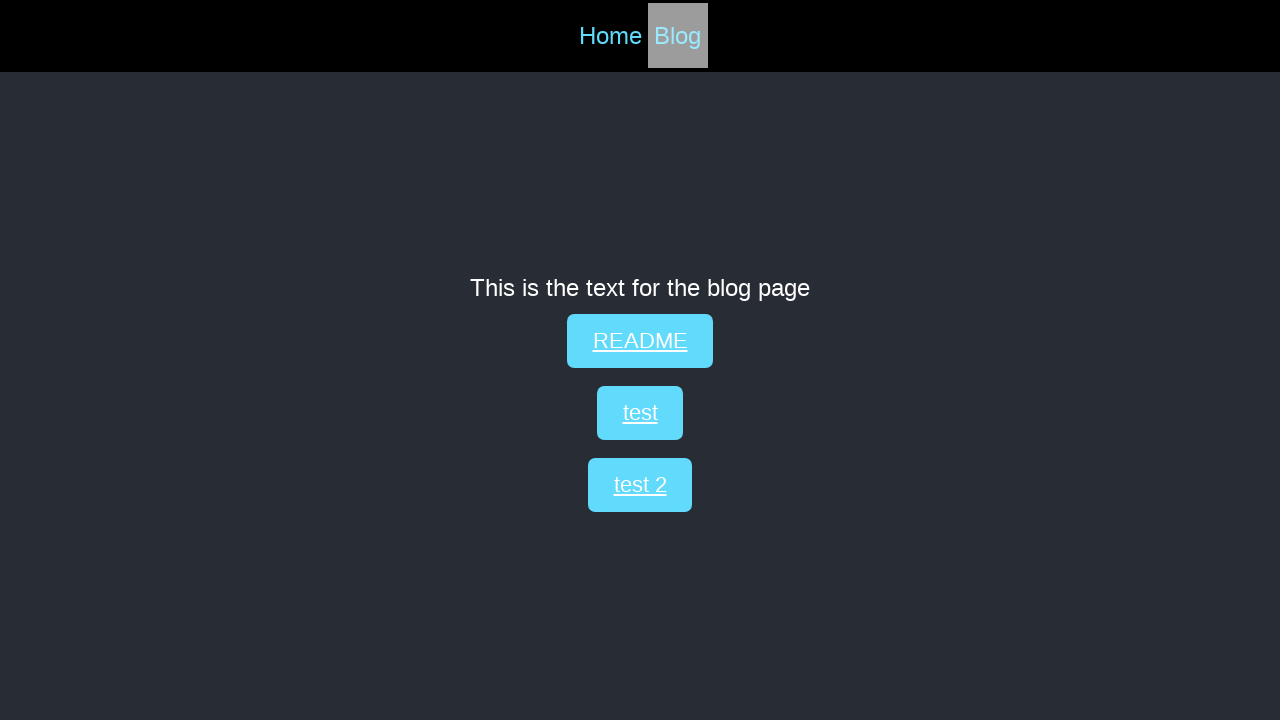

Clicked Home link (link 1) at (610, 36) on a[href] >> nth=0
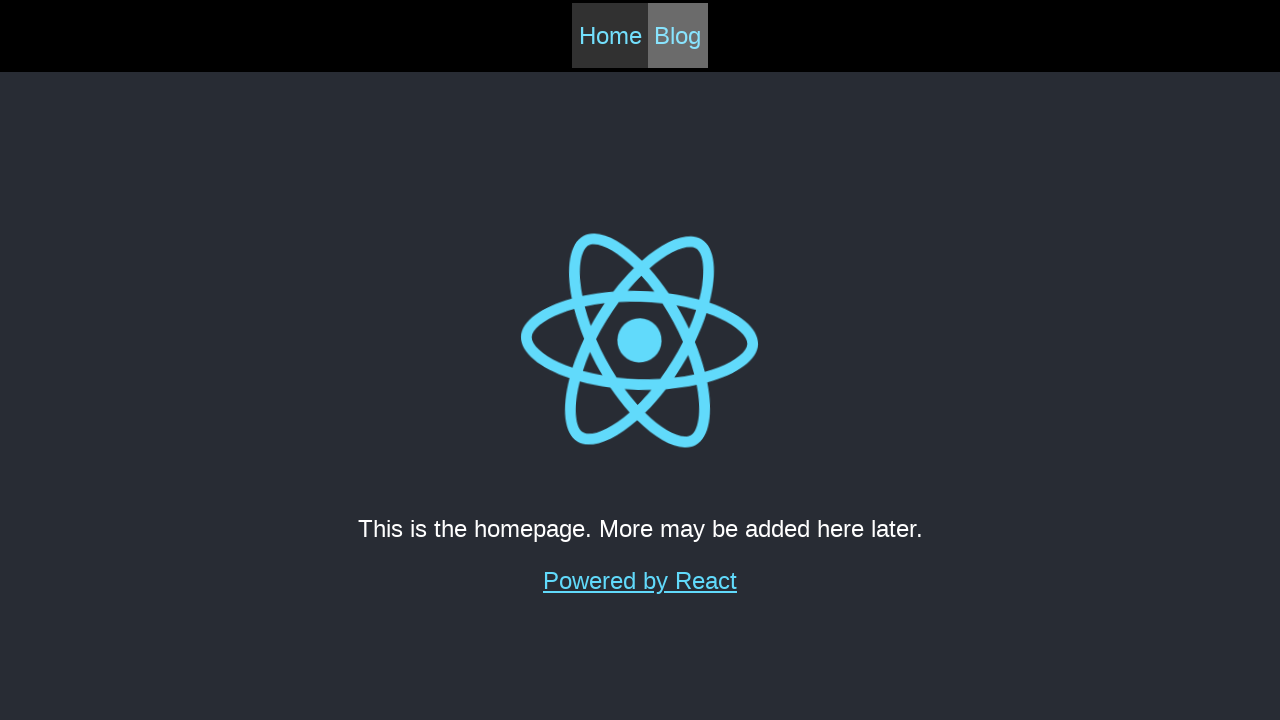

Verified navigation to home page URL
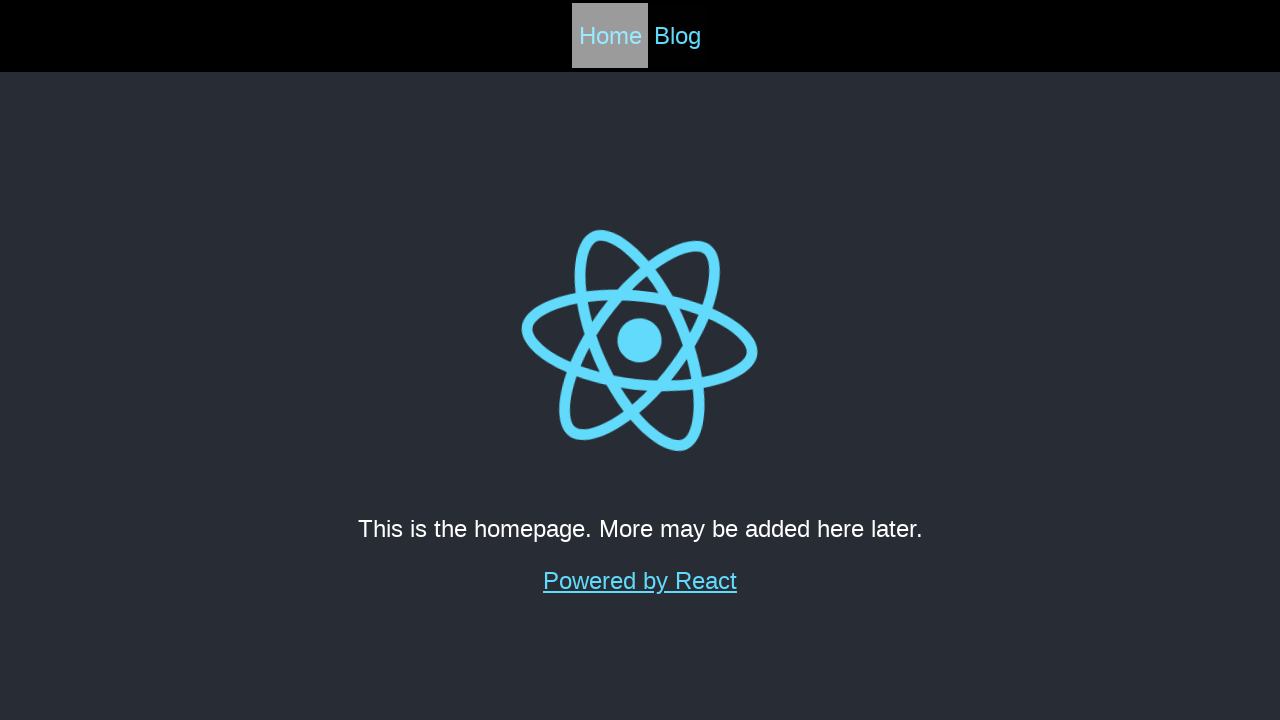

Navigated back to blog page
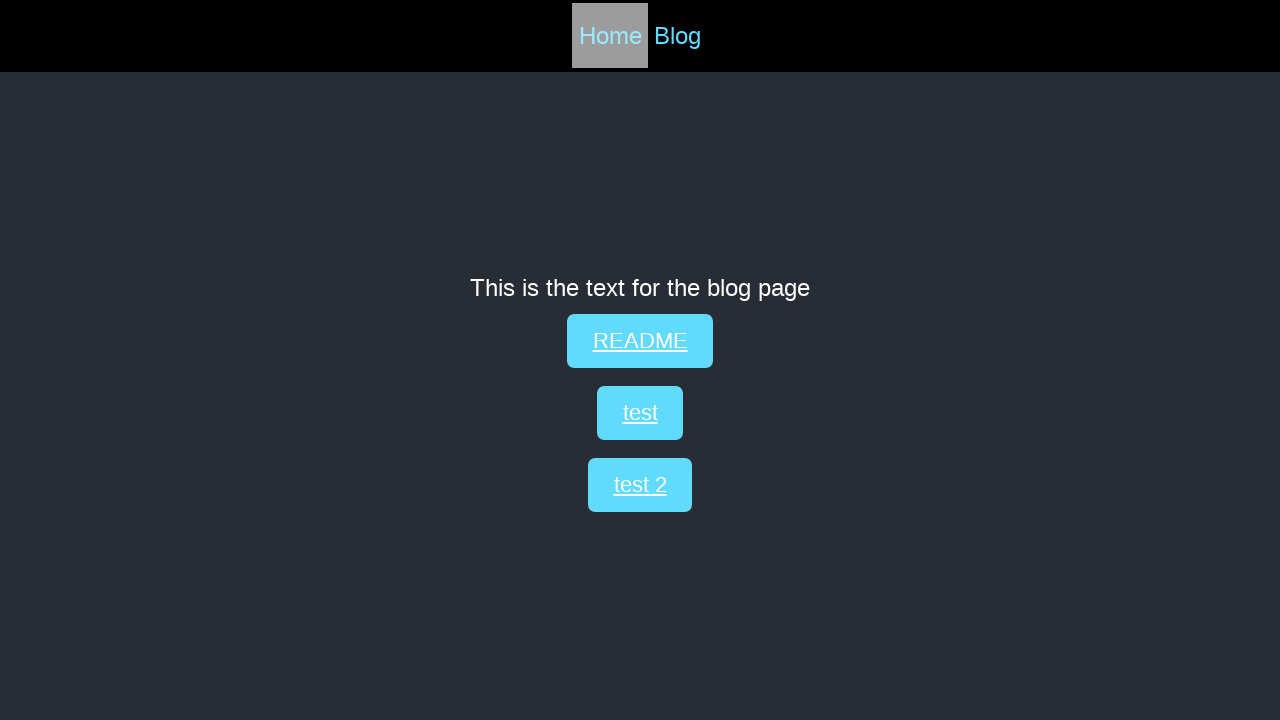

Clicked Blog link (link 2) at (678, 36) on a[href] >> nth=1
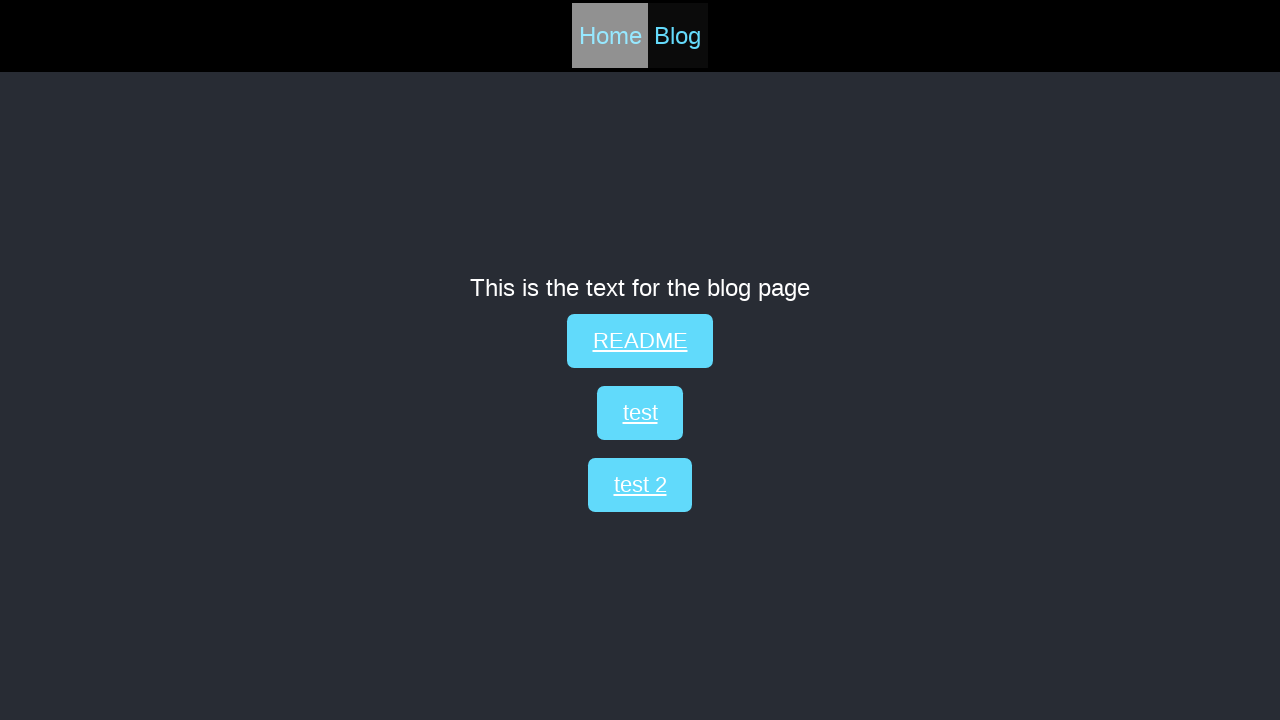

Verified navigation to blog page URL
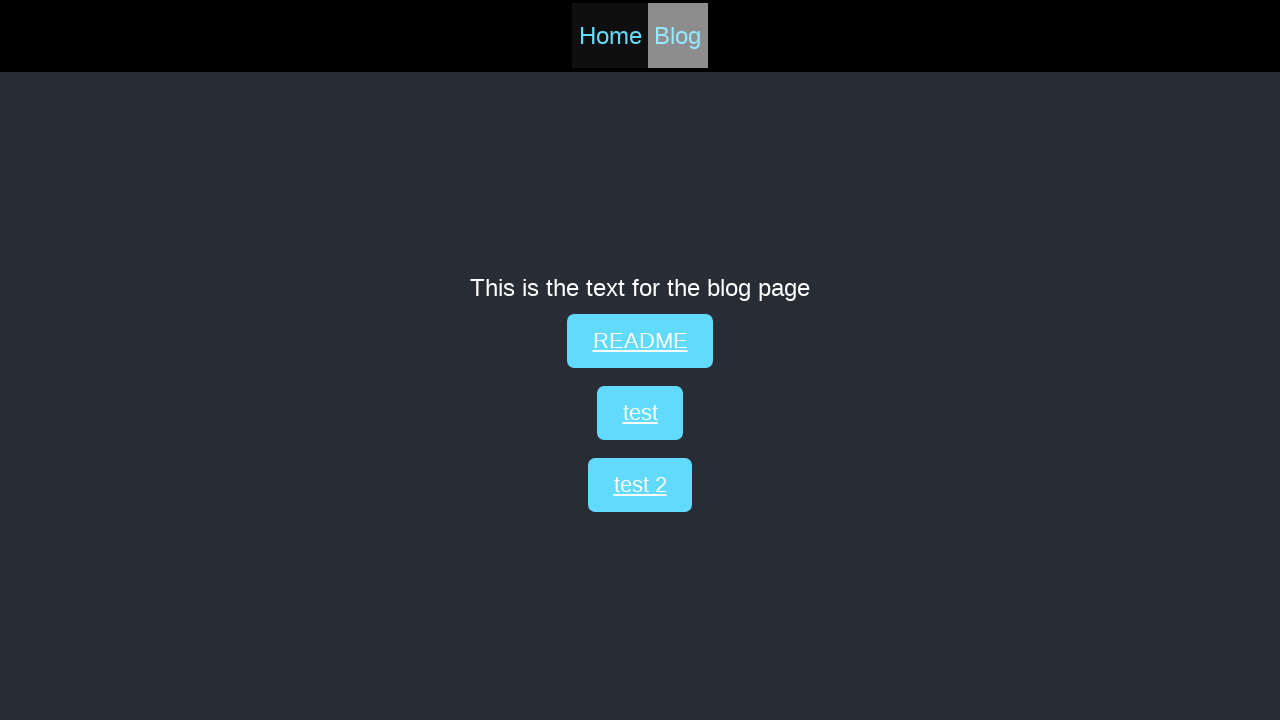

Clicked link 'README' (link 3) at (640, 341) on a[href] >> nth=2
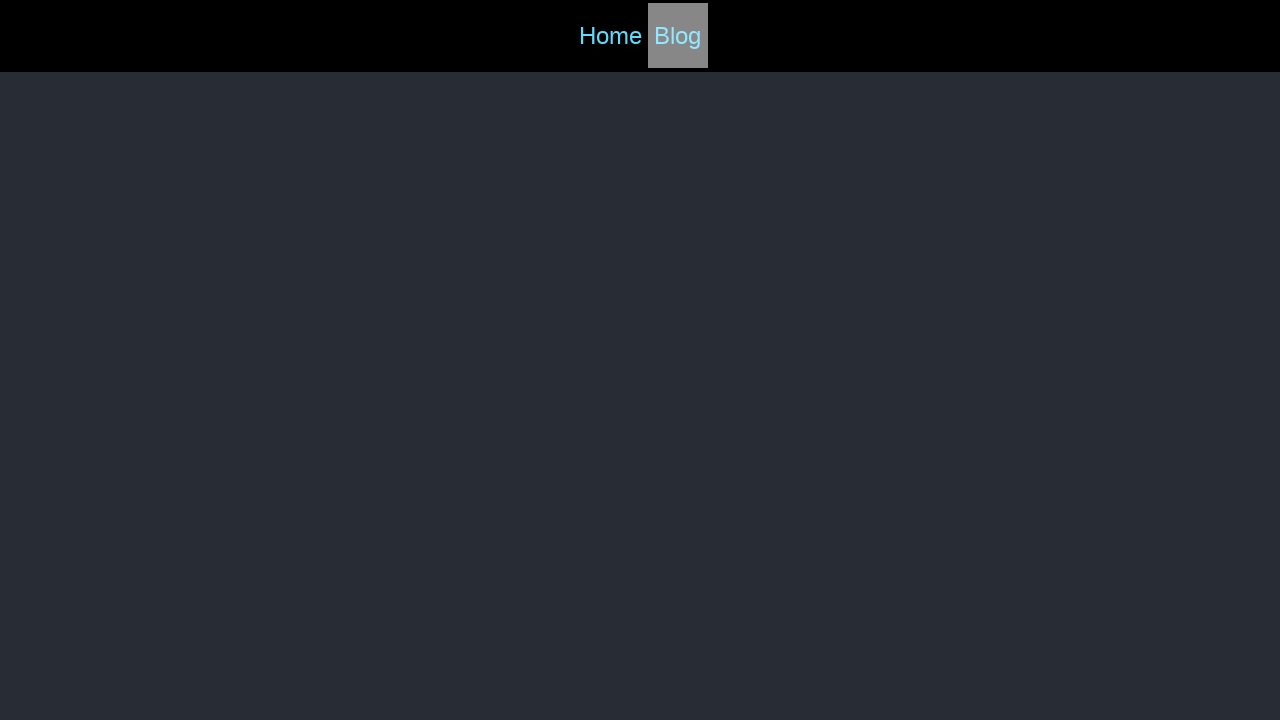

Verified link 'README' loaded without 404 error
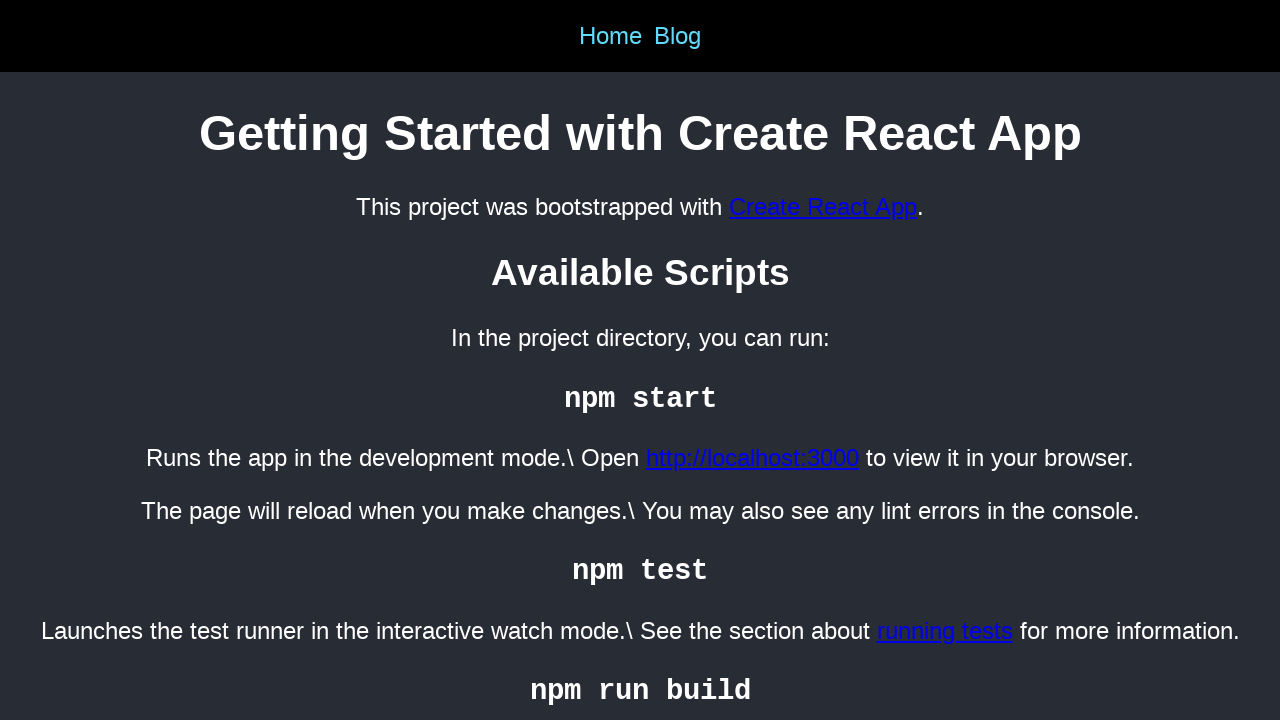

Navigated back to blog page
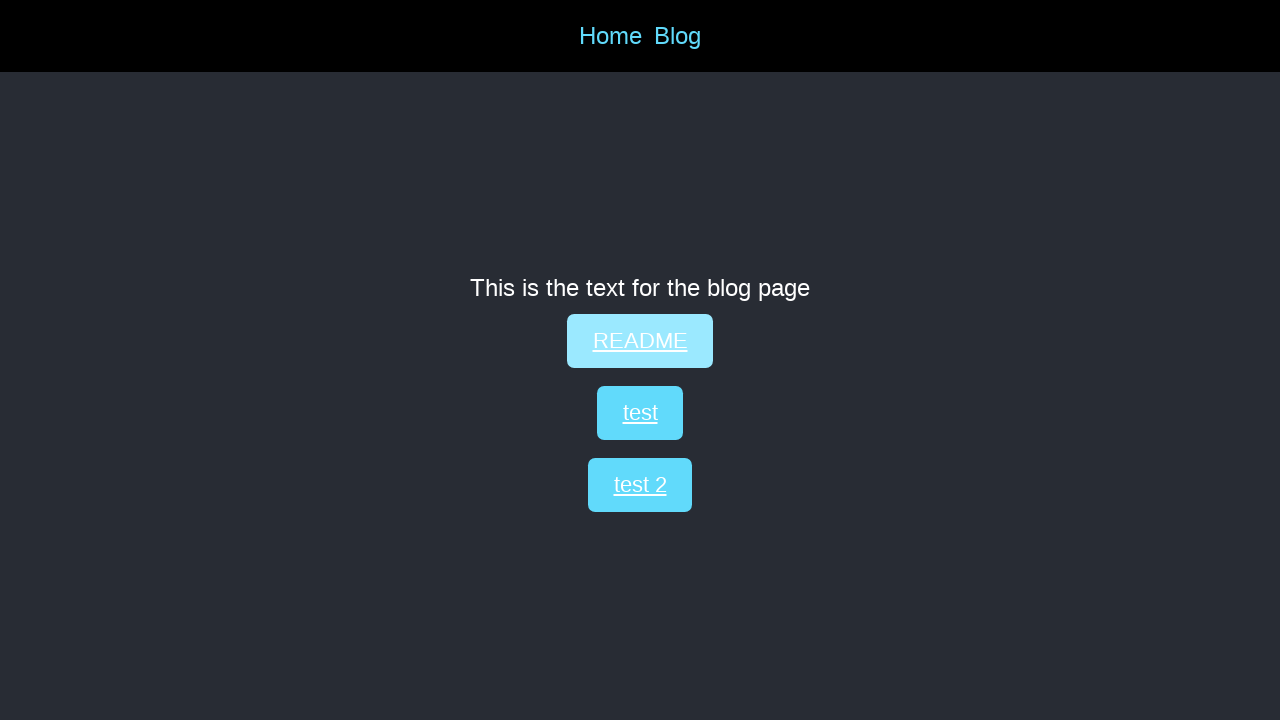

Blog page reloaded and network idle
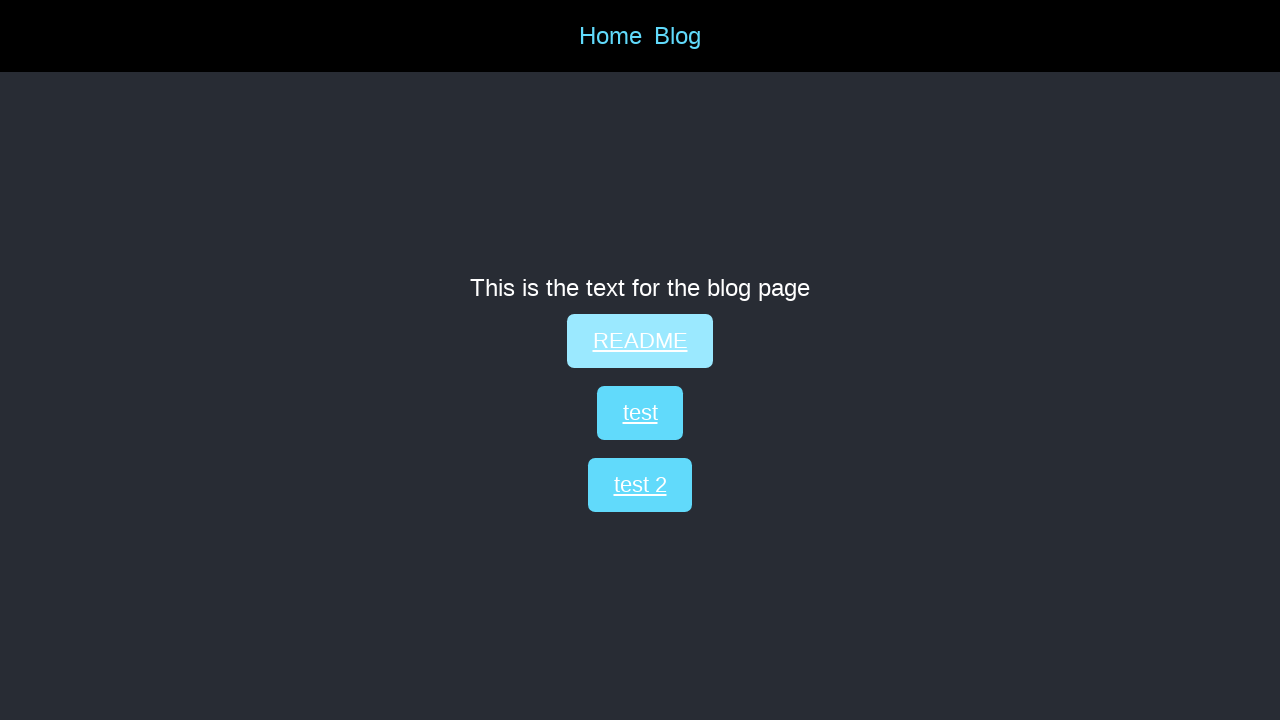

Clicked link 'test' (link 4) at (640, 413) on a[href] >> nth=3
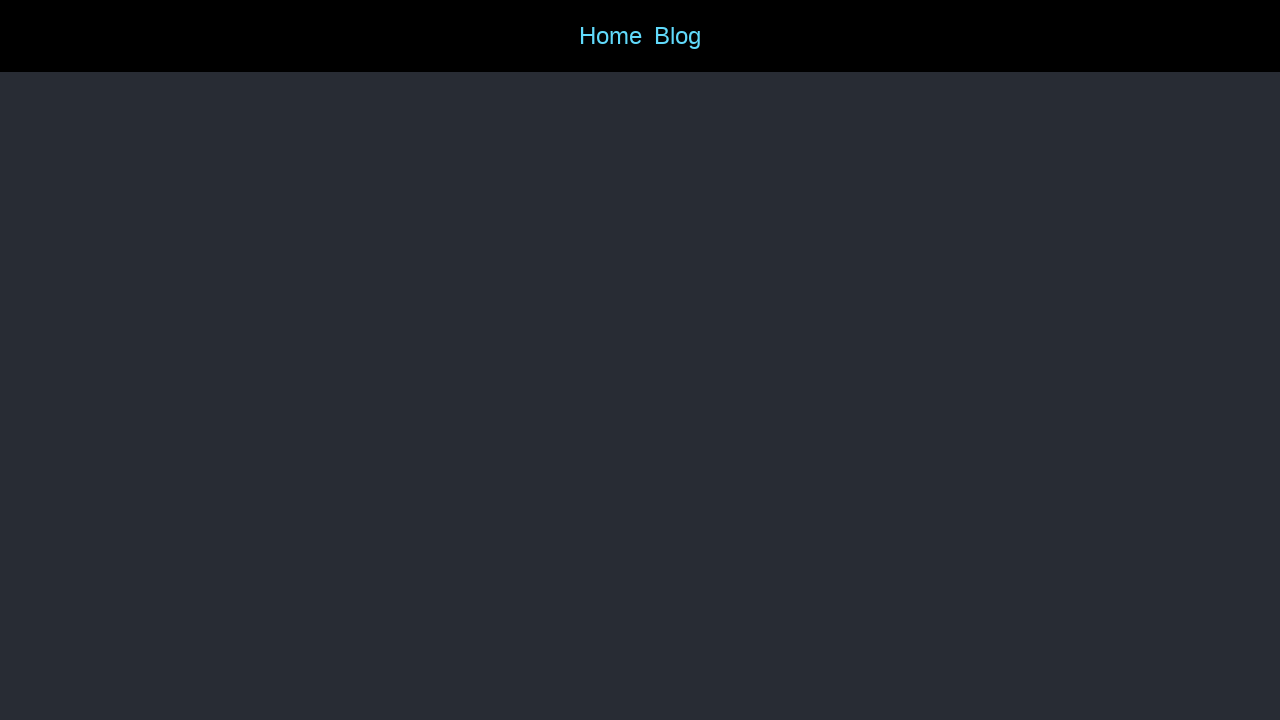

Verified link 'test' loaded without 404 error
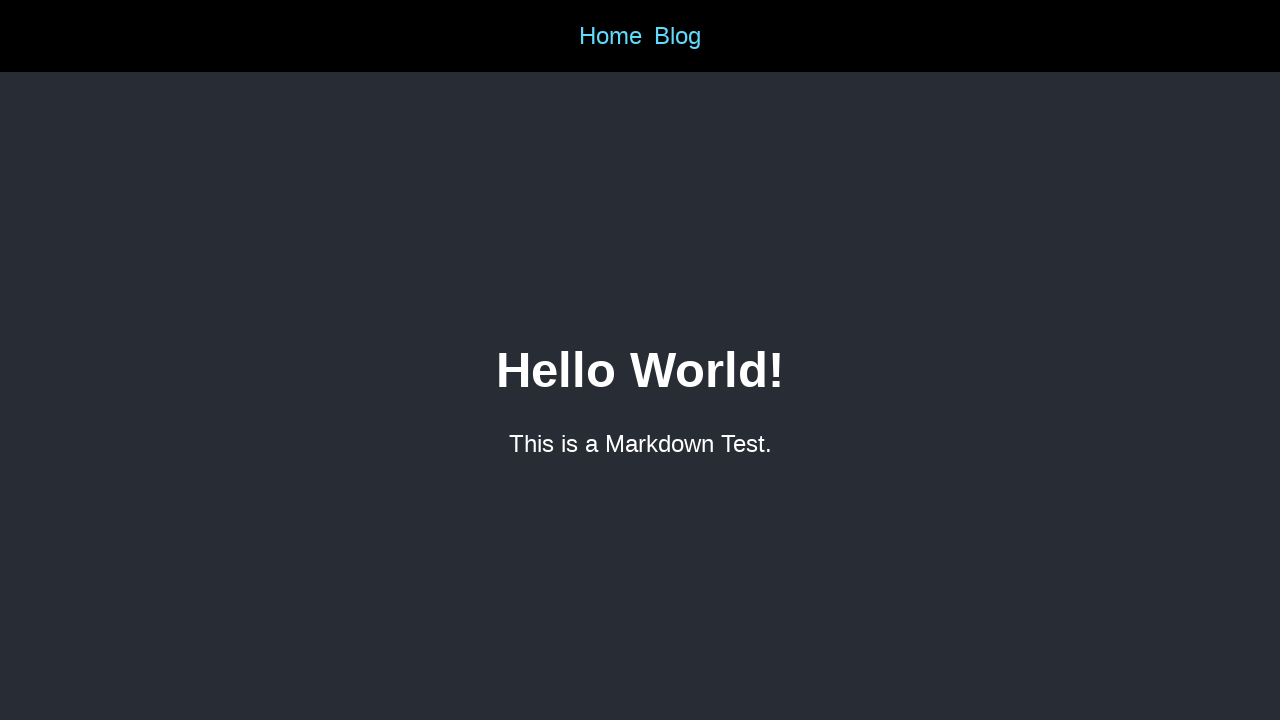

Navigated back to blog page
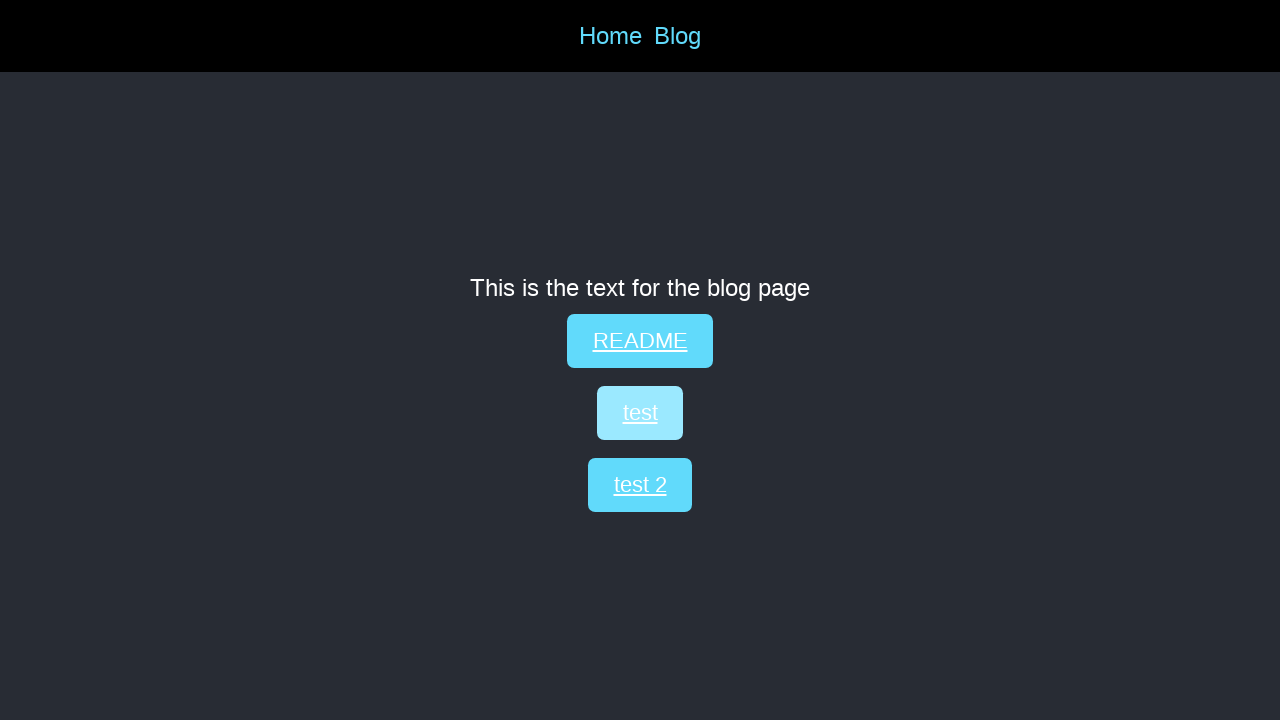

Blog page reloaded and network idle
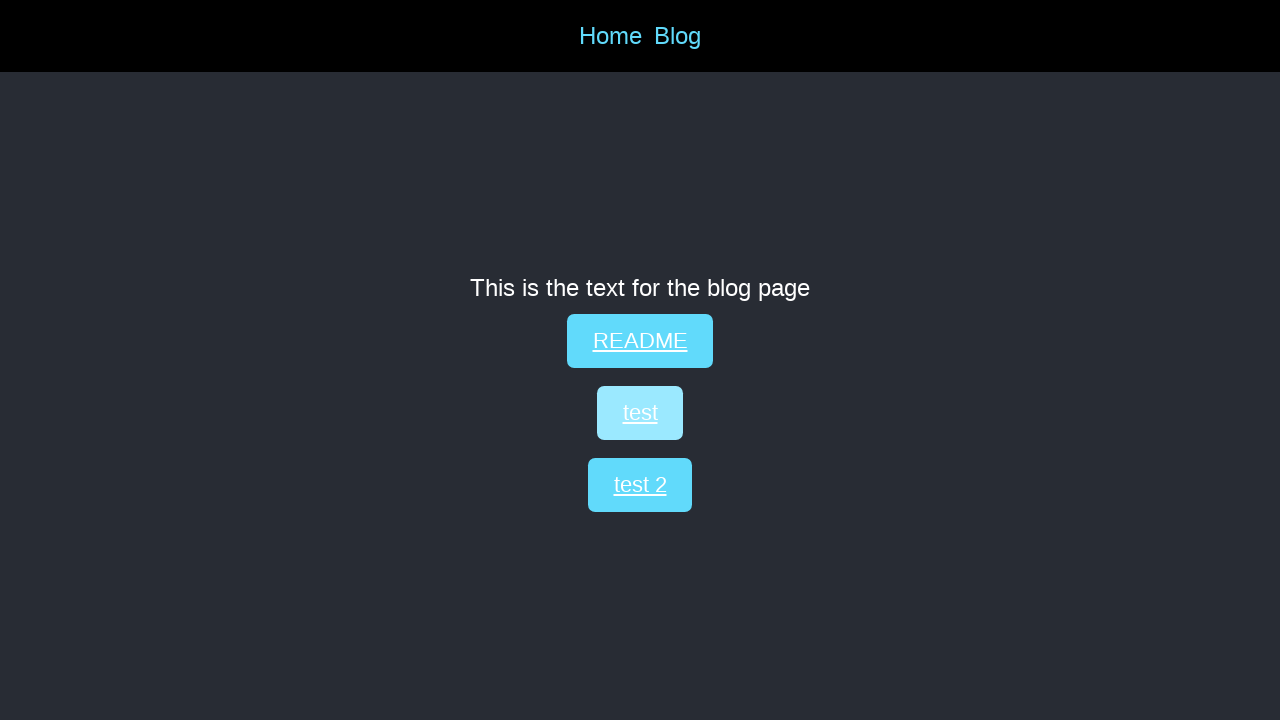

Clicked link 'test 2' (link 5) at (640, 485) on a[href] >> nth=4
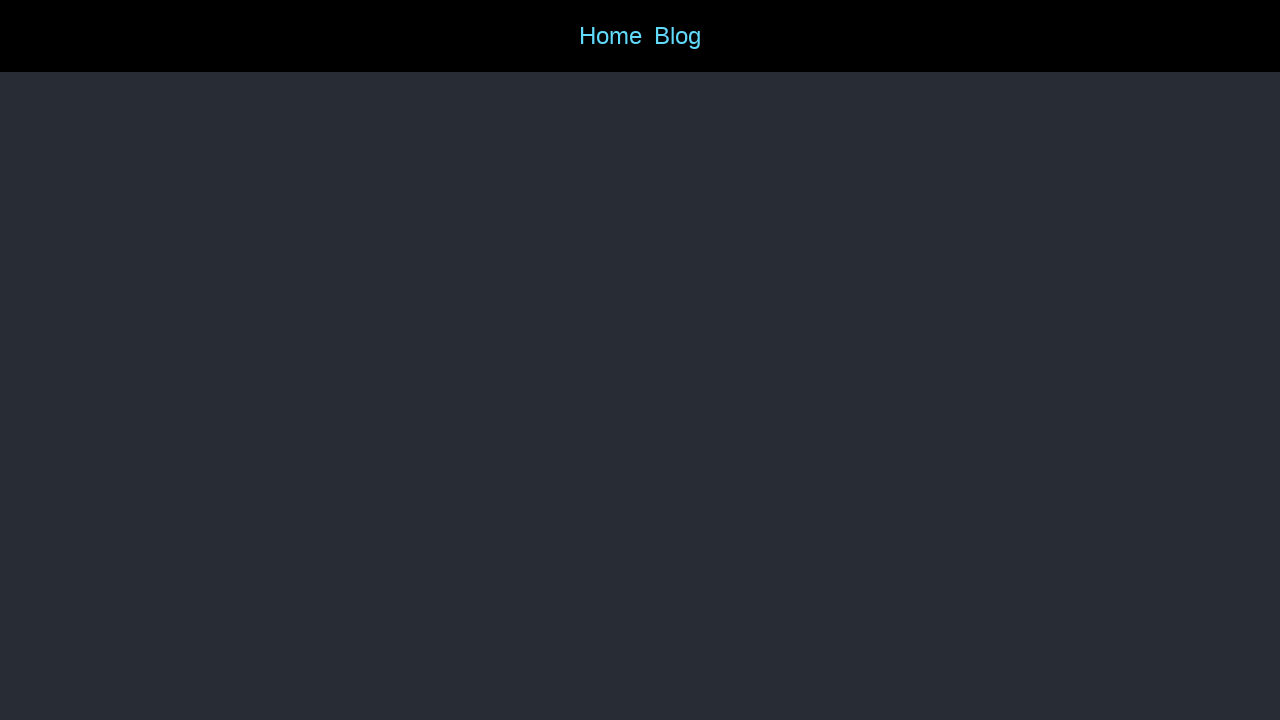

Verified link 'test 2' loaded without 404 error
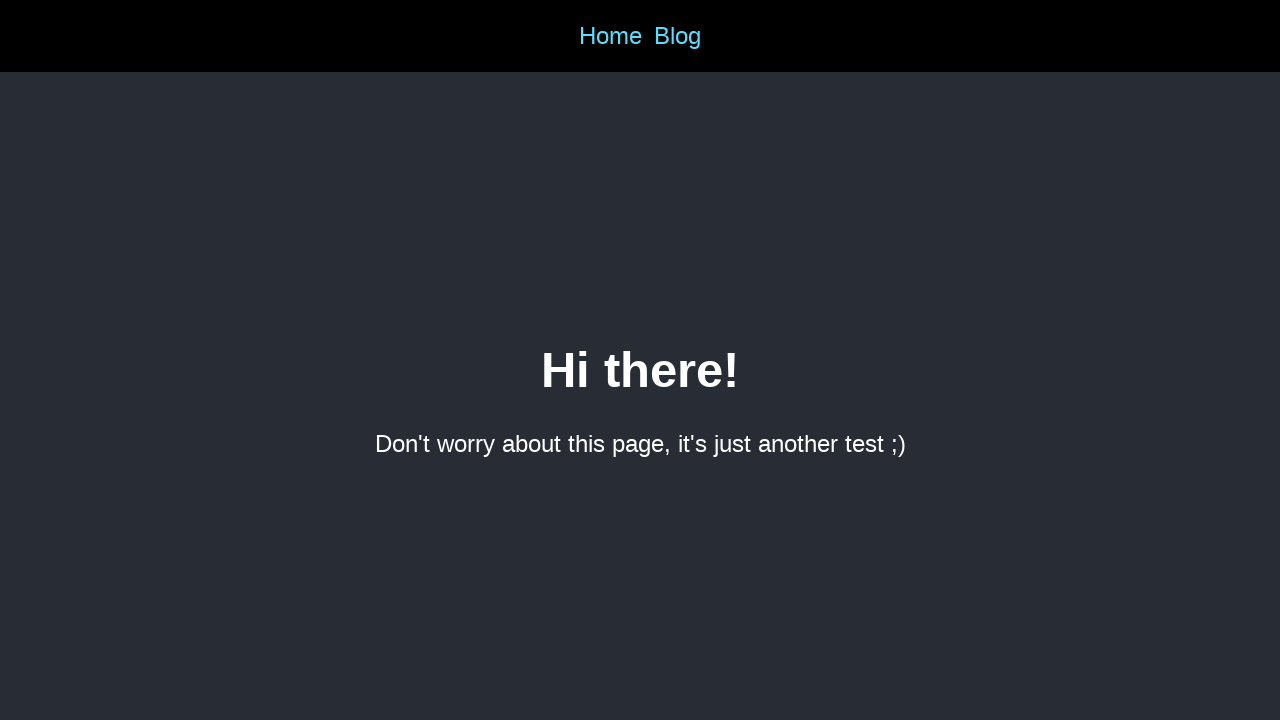

Navigated back to blog page
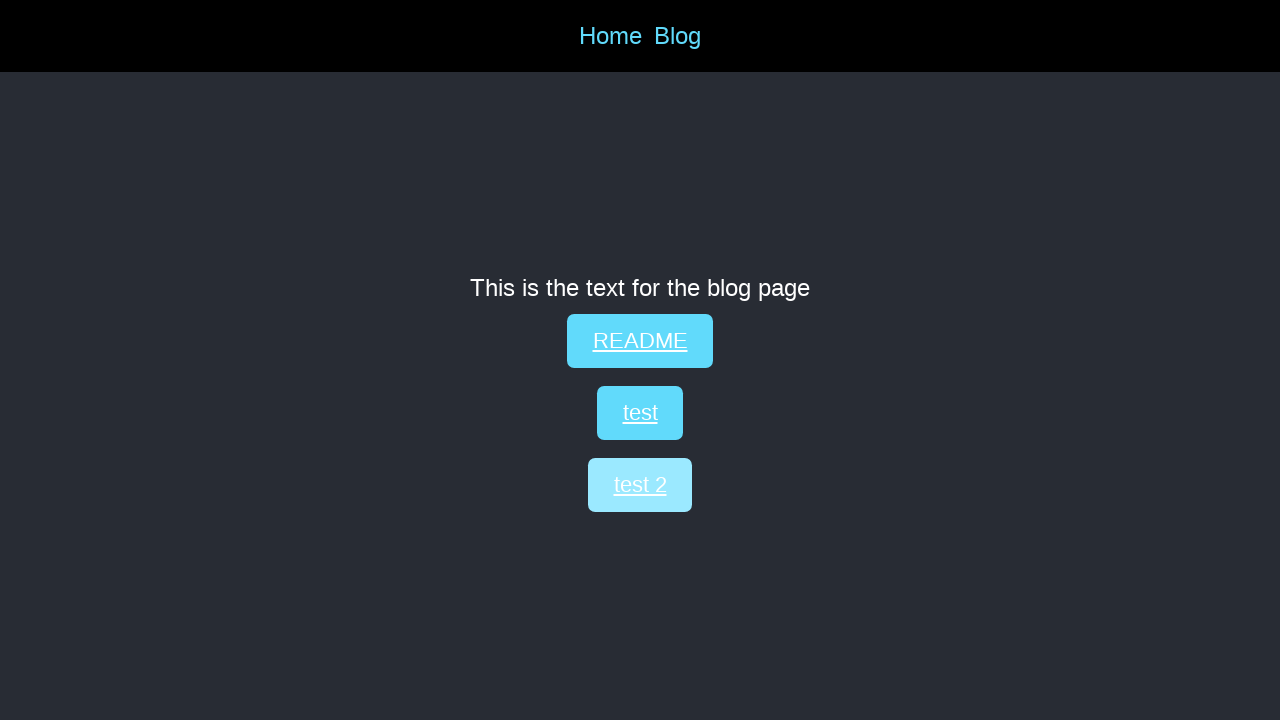

Blog page reloaded and network idle
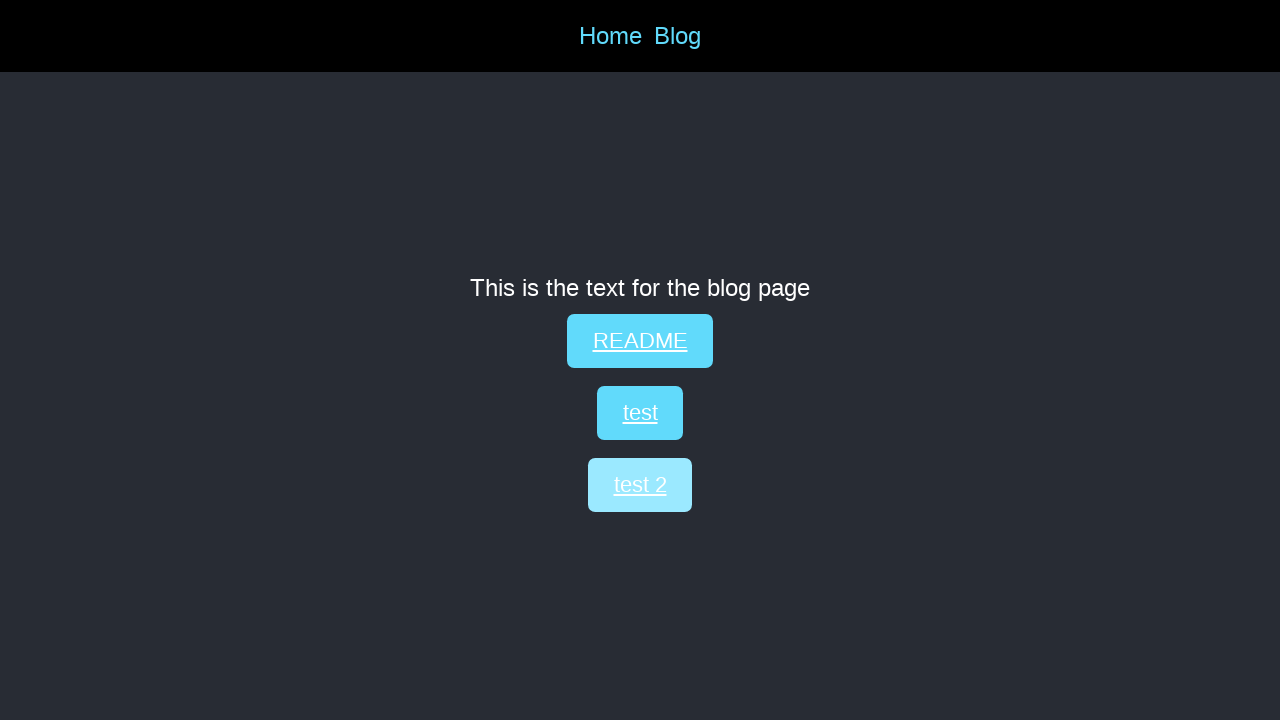

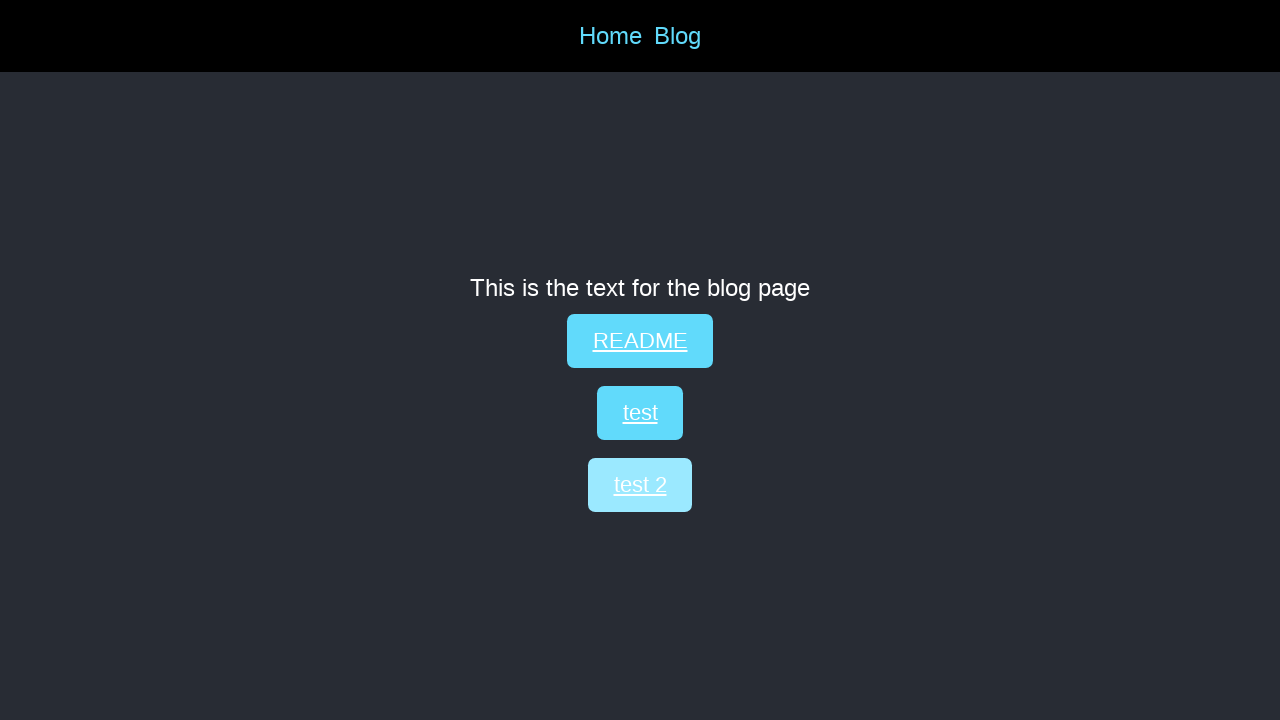